Tests clicking a link by its text on the Invent with Python website

Starting URL: https://inventwithpython.com

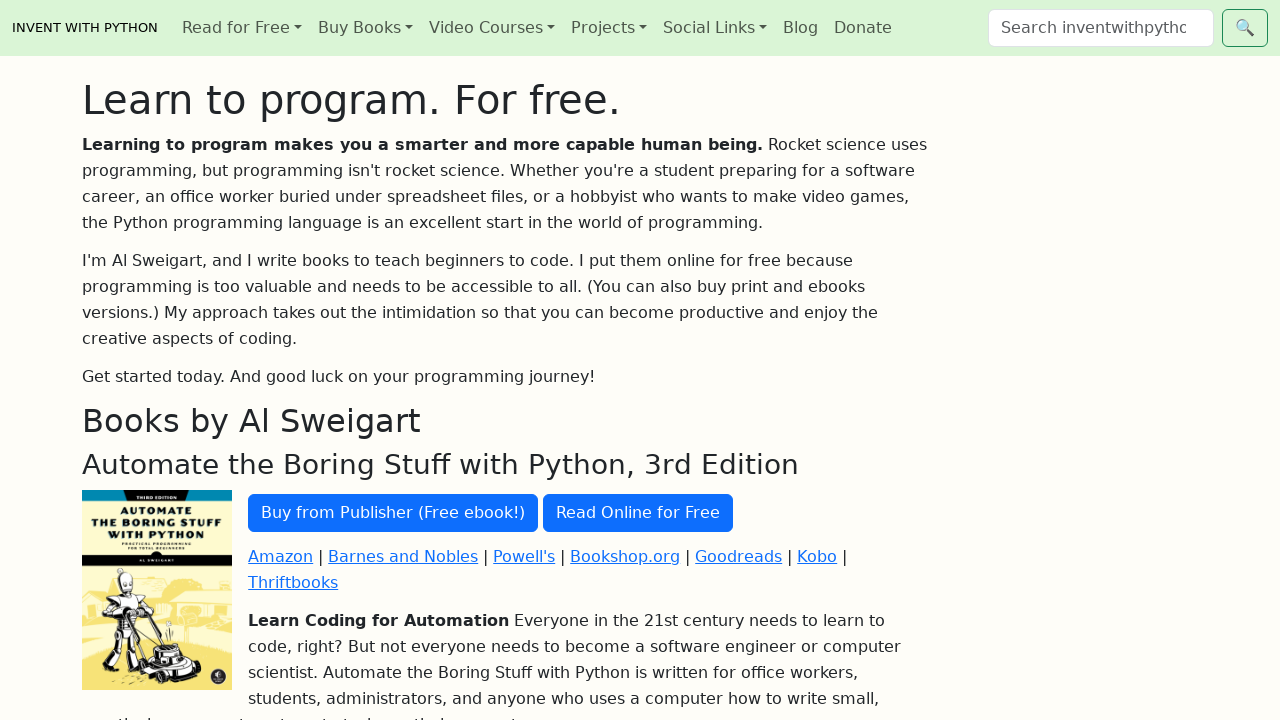

Clicked link with text 'Read Online for Free' on Invent with Python website at (638, 513) on text=Read Online for Free
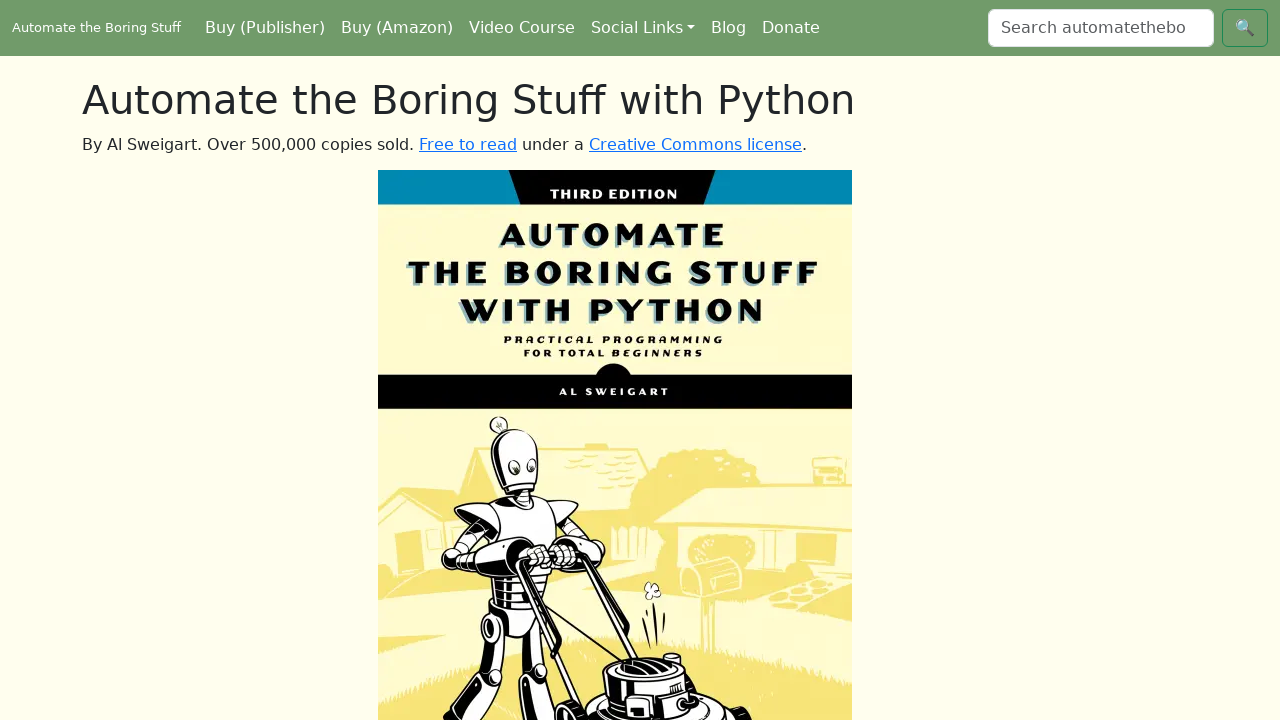

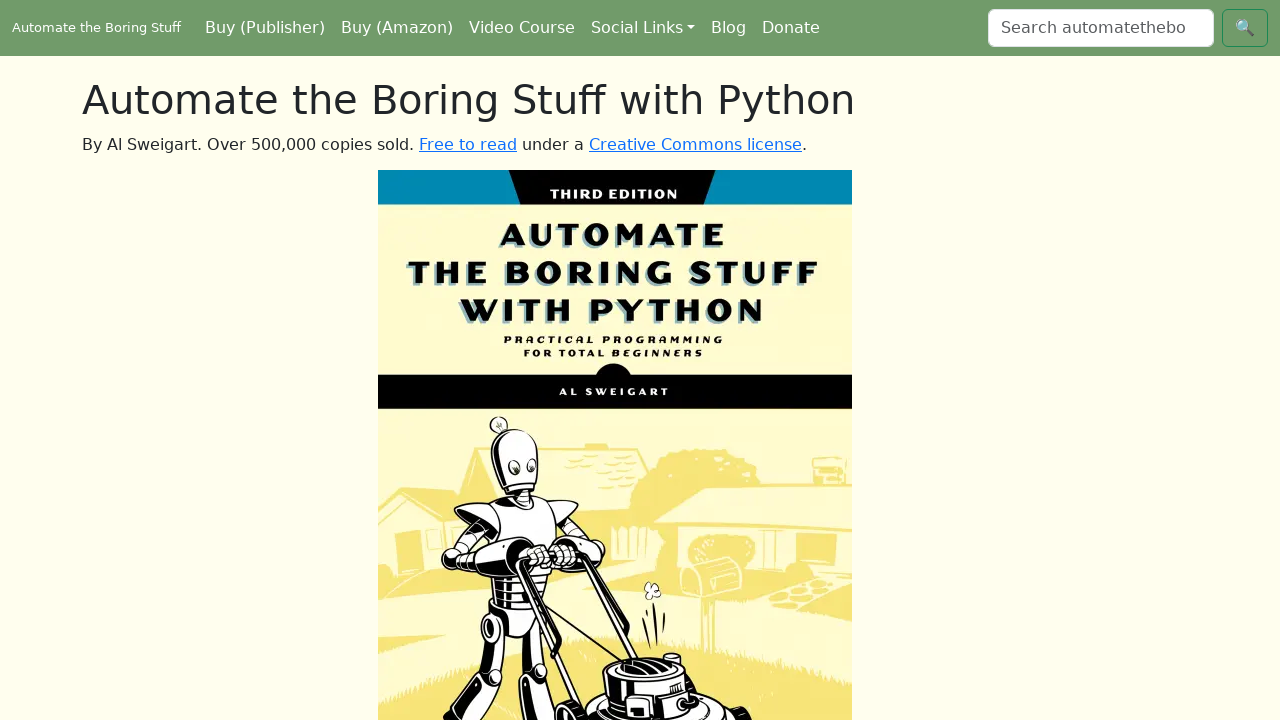